Tests window handling by opening a new window, switching between windows, and verifying content in each window

Starting URL: https://the-internet.herokuapp.com/windows

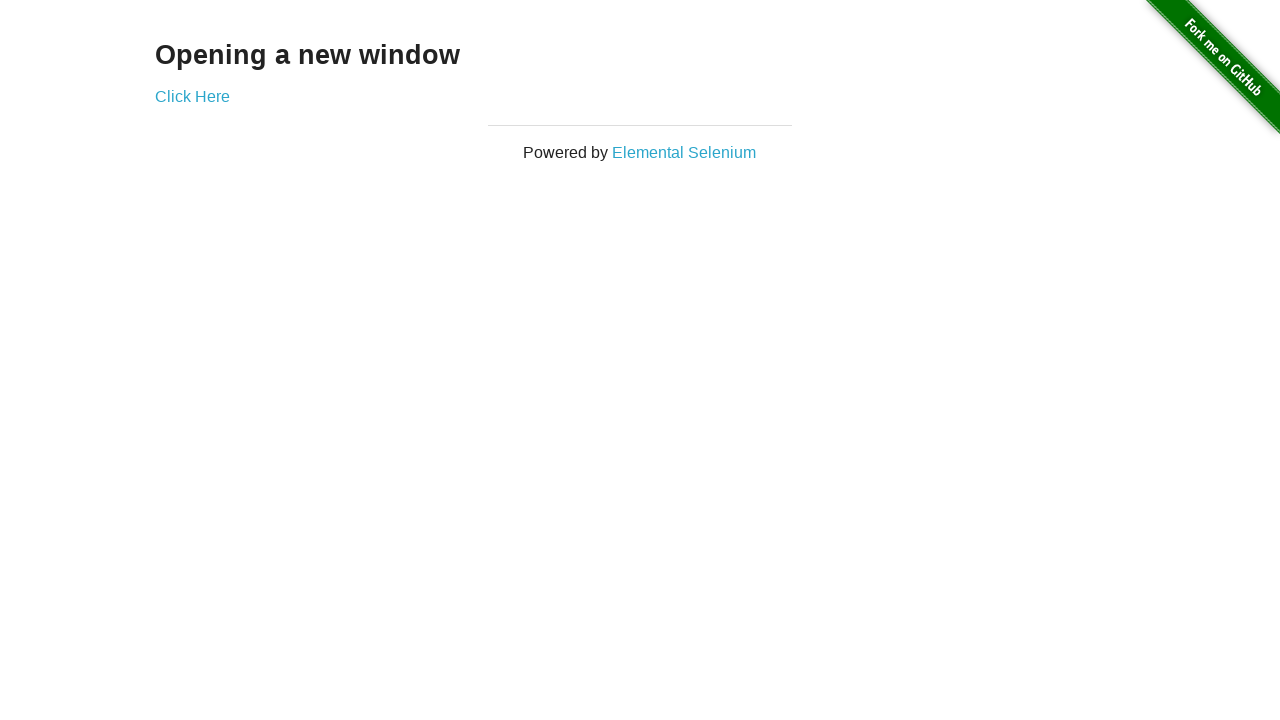

Clicked 'Click Here' link to open new window at (192, 96) on xpath=//a[text()="Click Here"]
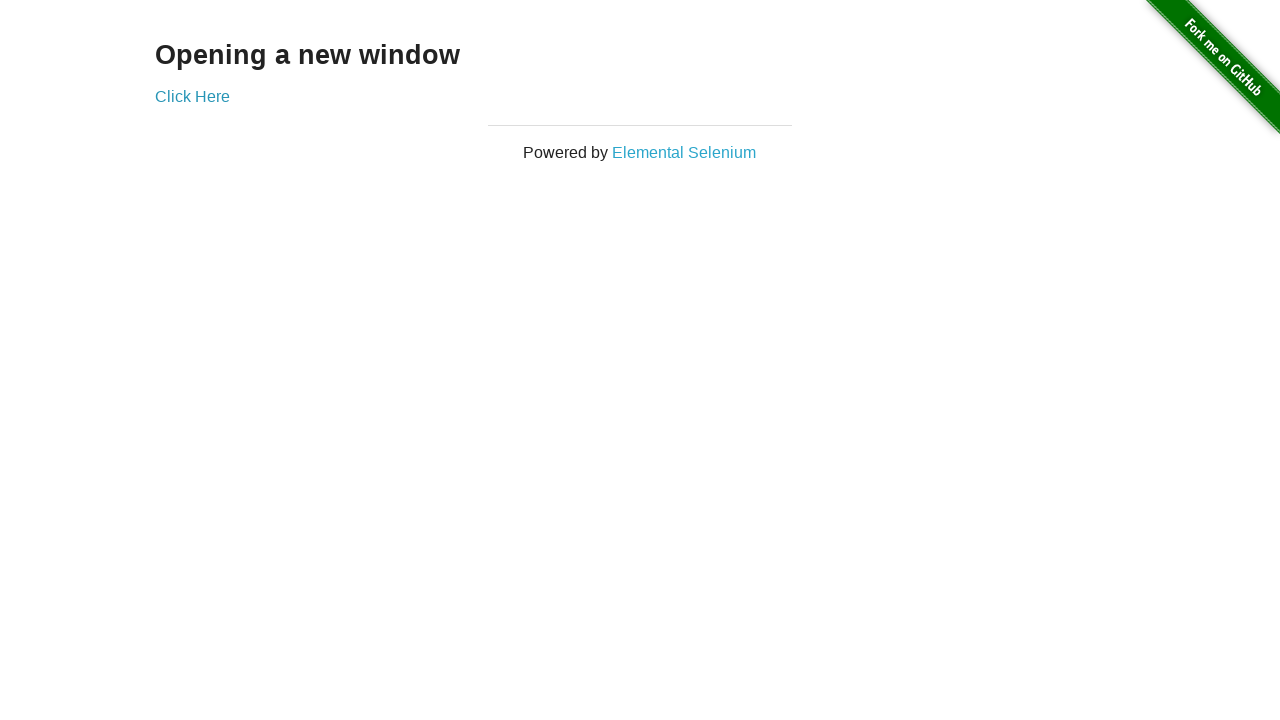

Verified 'New Window' heading in new window
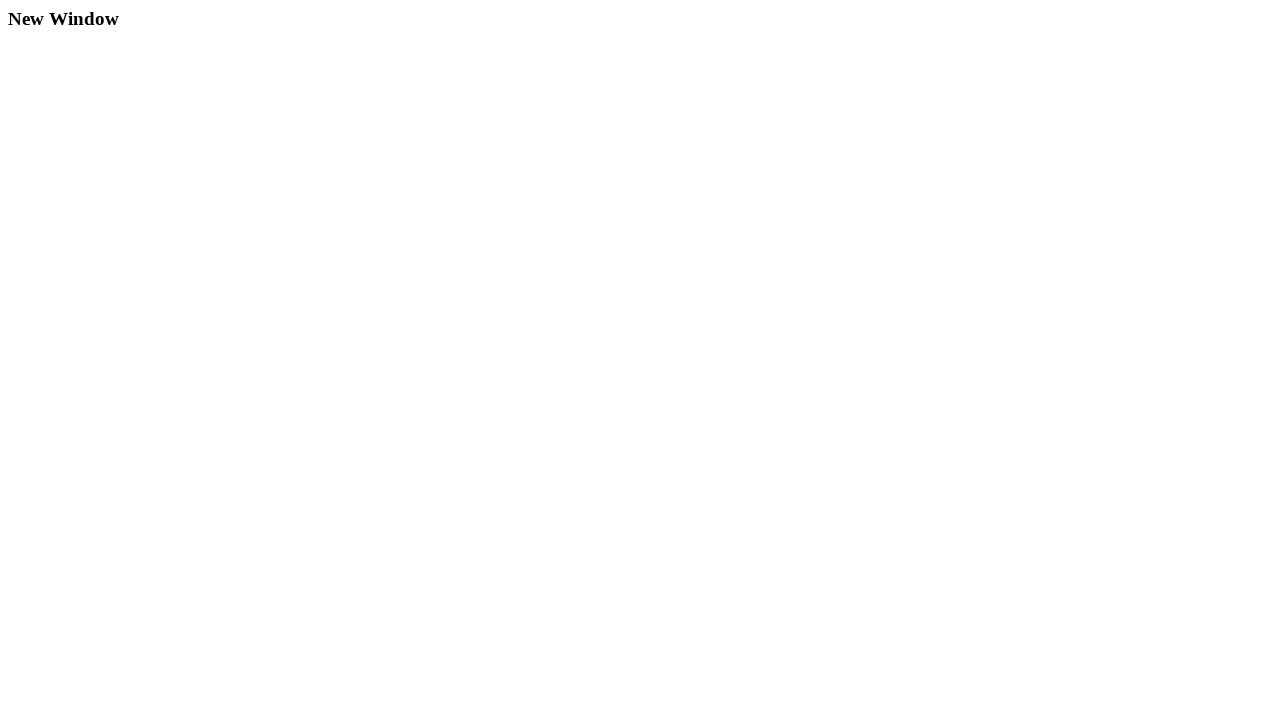

Verified 'Opening a new window' heading in original window
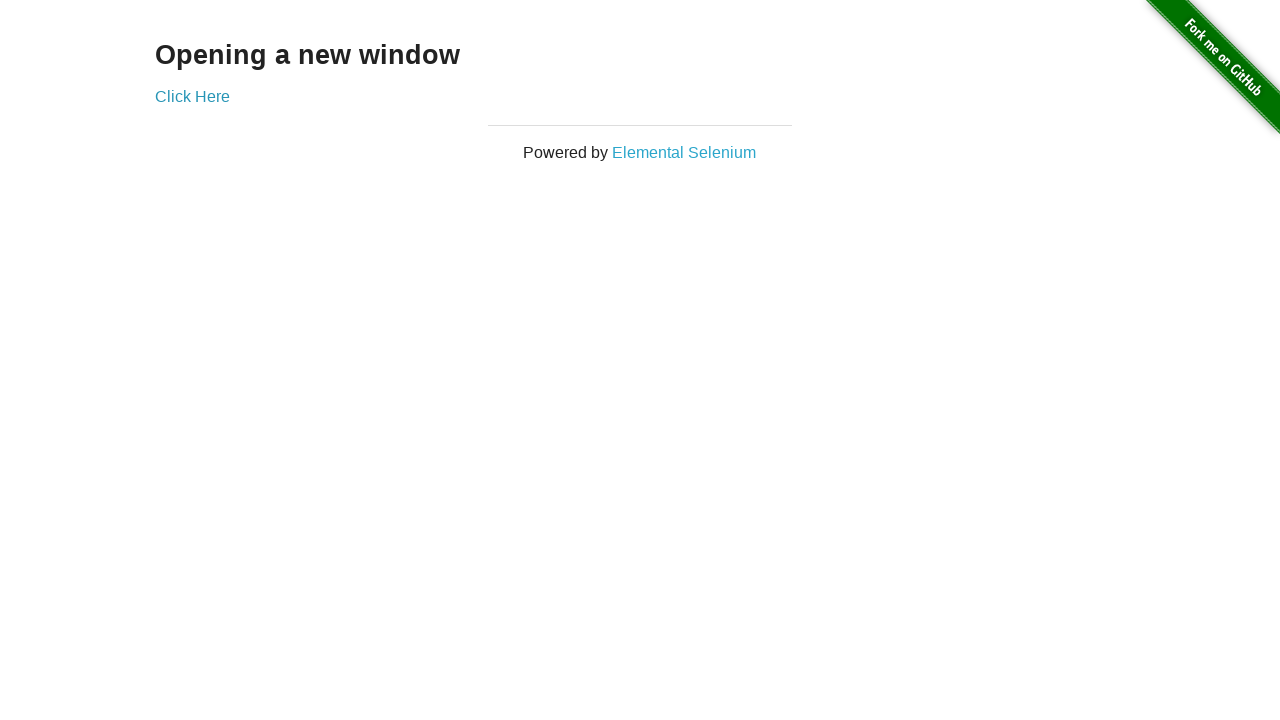

Closed new window
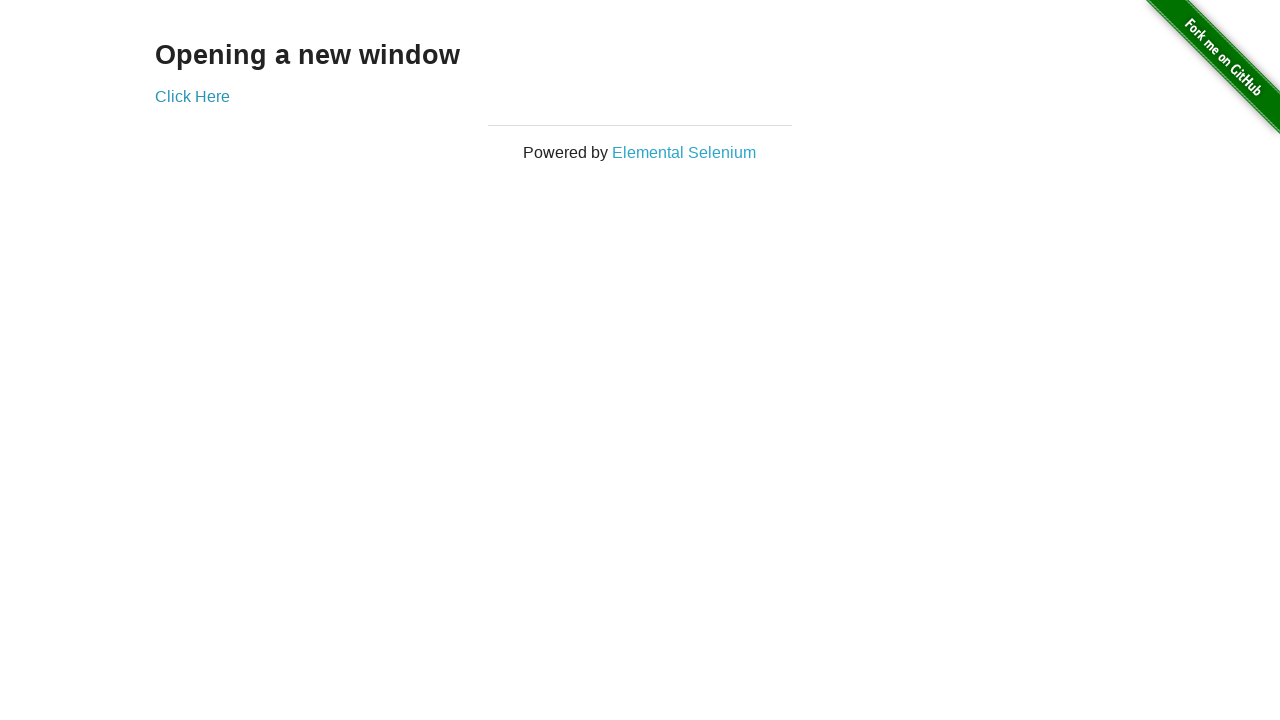

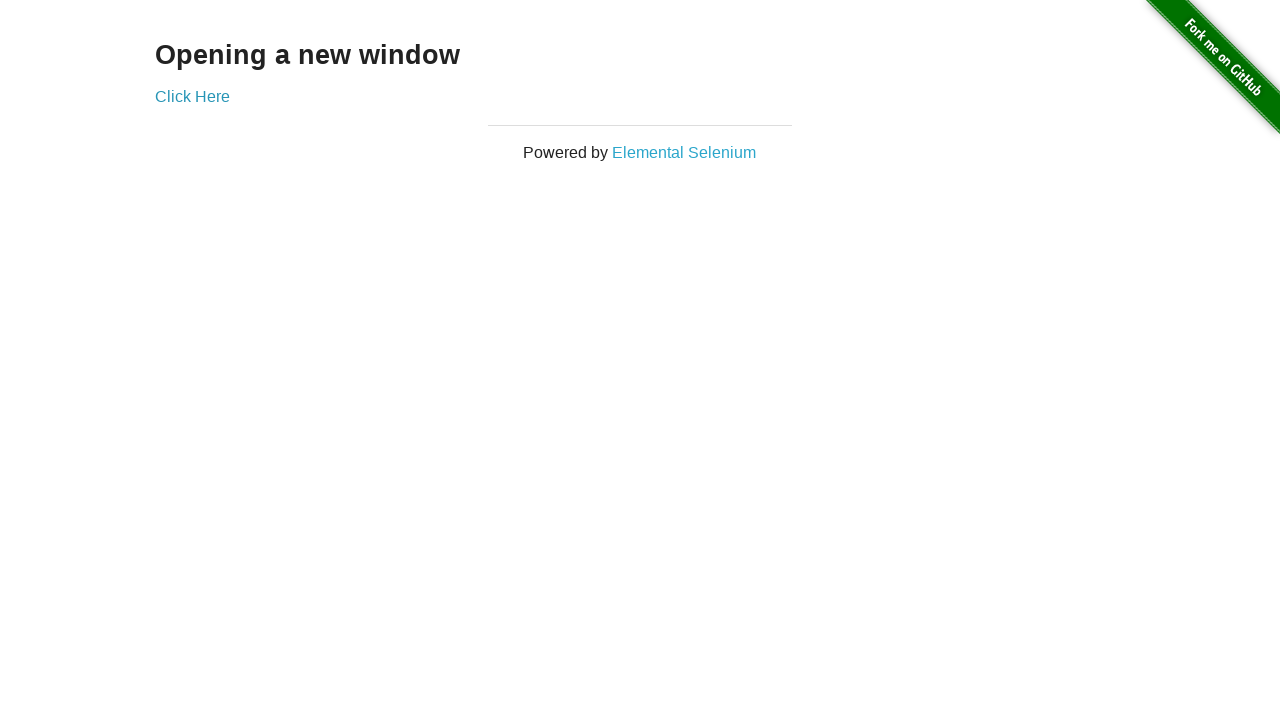